Tests JavaScript alert handling by clicking on a prompt alert button, entering text, and interacting with the alert dialog

Starting URL: https://the-internet.herokuapp.com/javascript_alerts

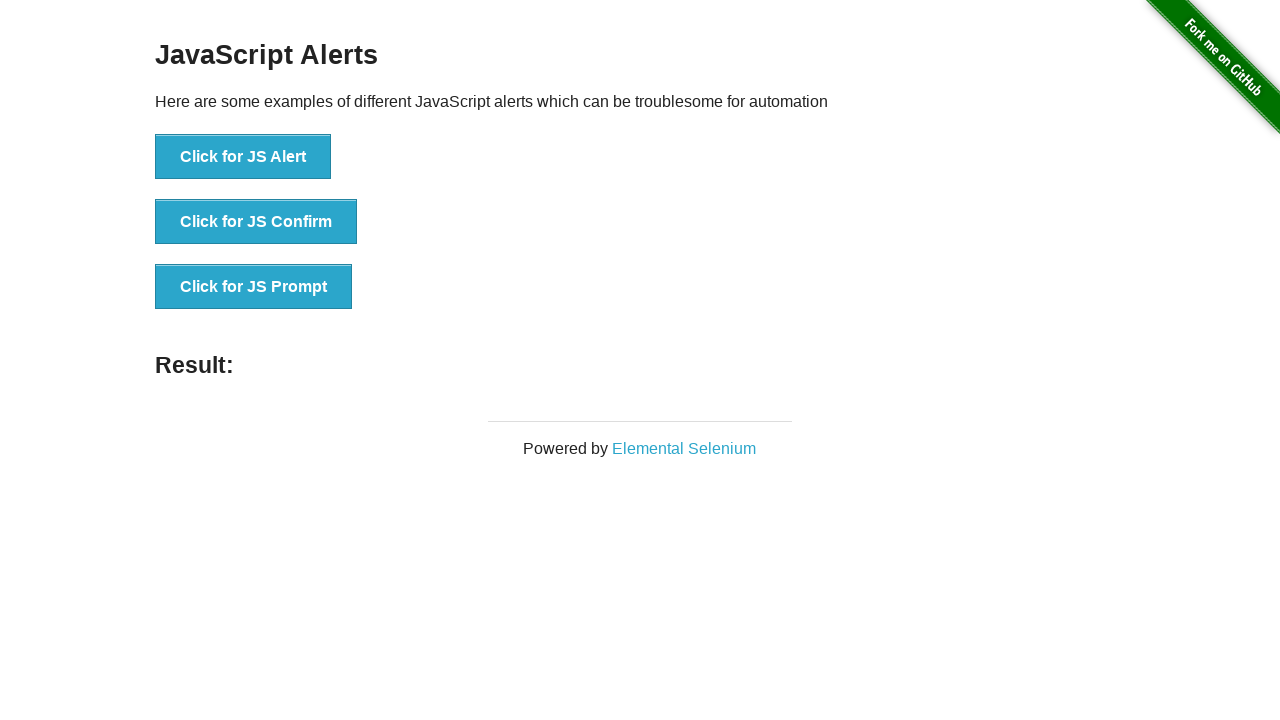

Clicked the Prompt alert button at (254, 287) on xpath=//button[contains(text(),'Prompt')]
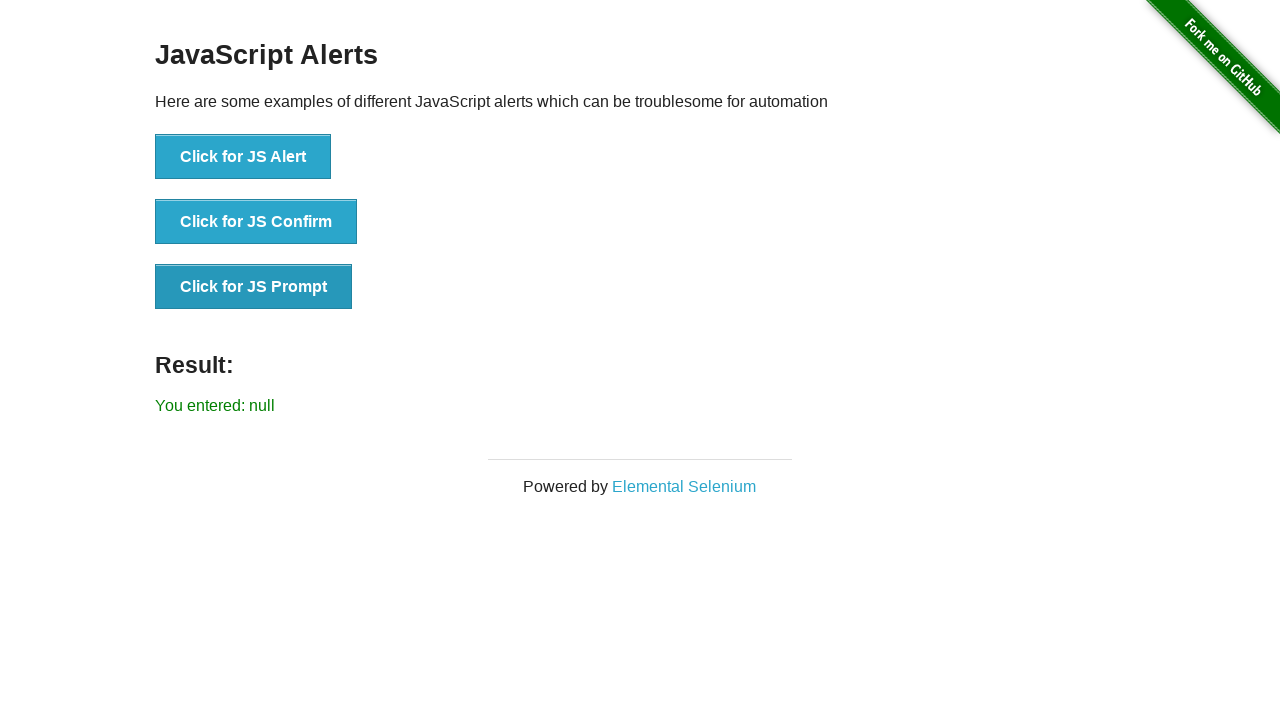

Set up dialog handler to accept prompt with email 'dan@gmail.com'
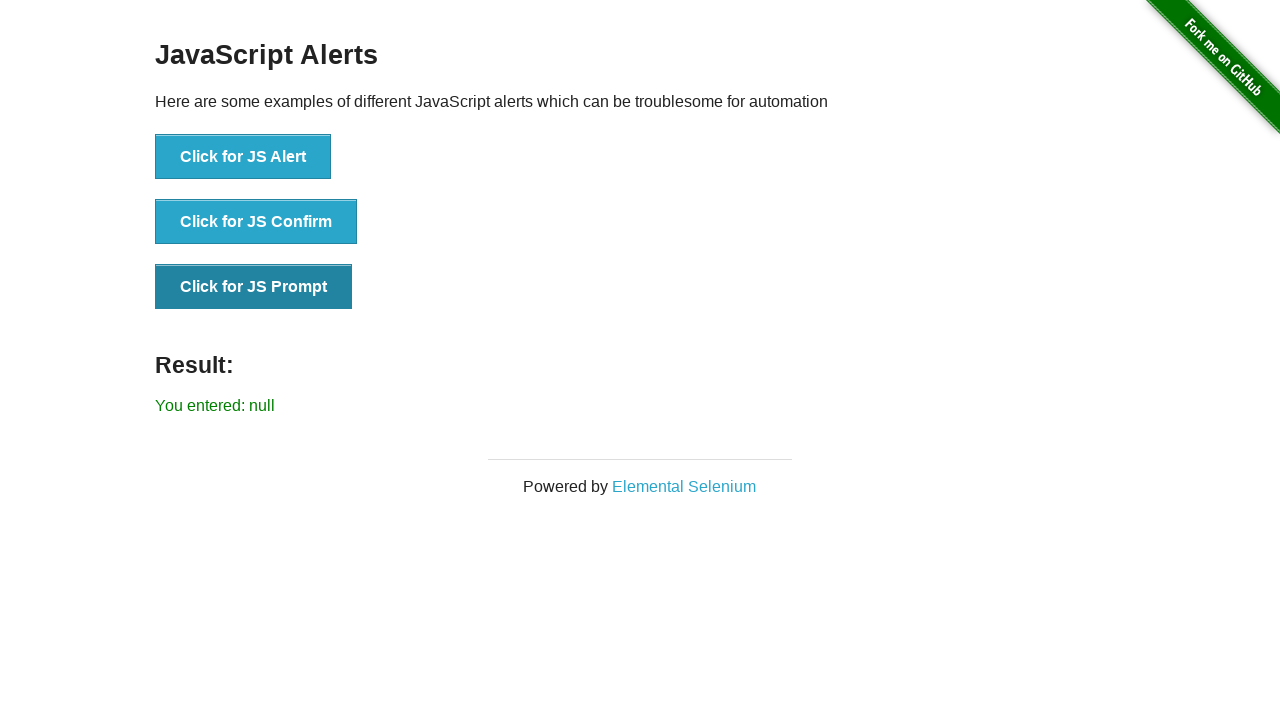

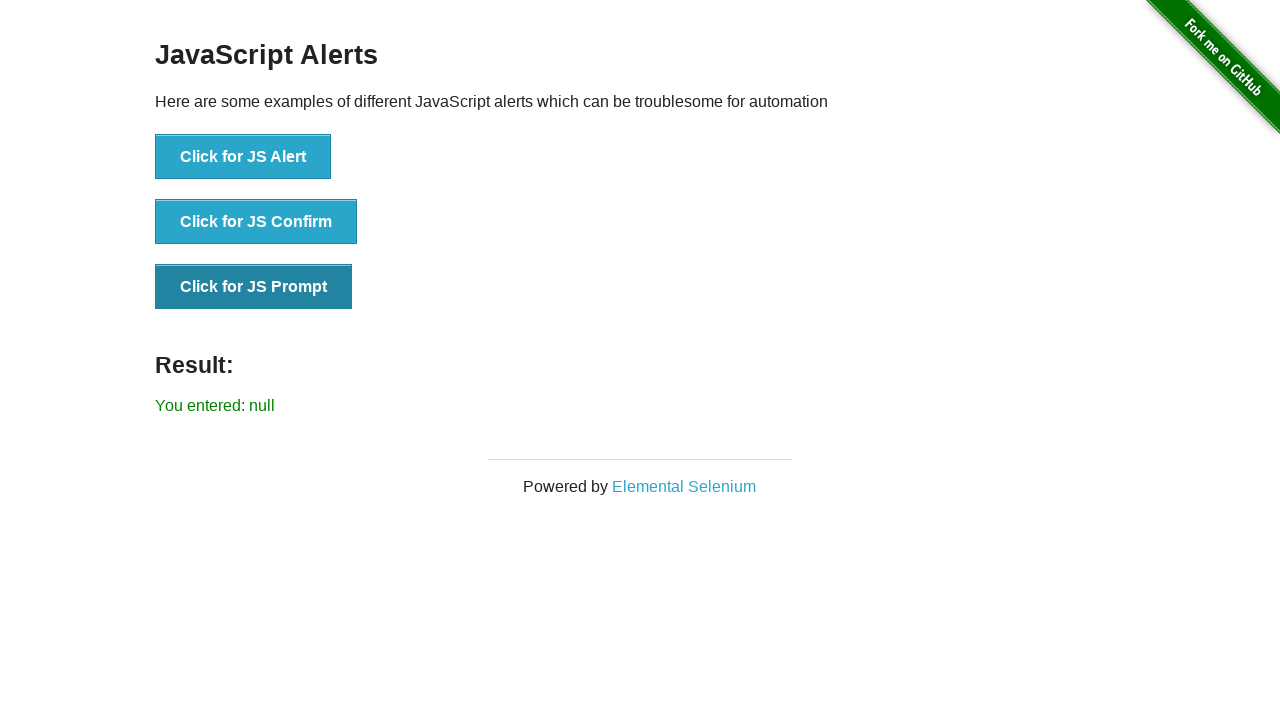